Tests file upload functionality by selecting a file using the file input element on a file upload page

Starting URL: https://the-internet.herokuapp.com/upload

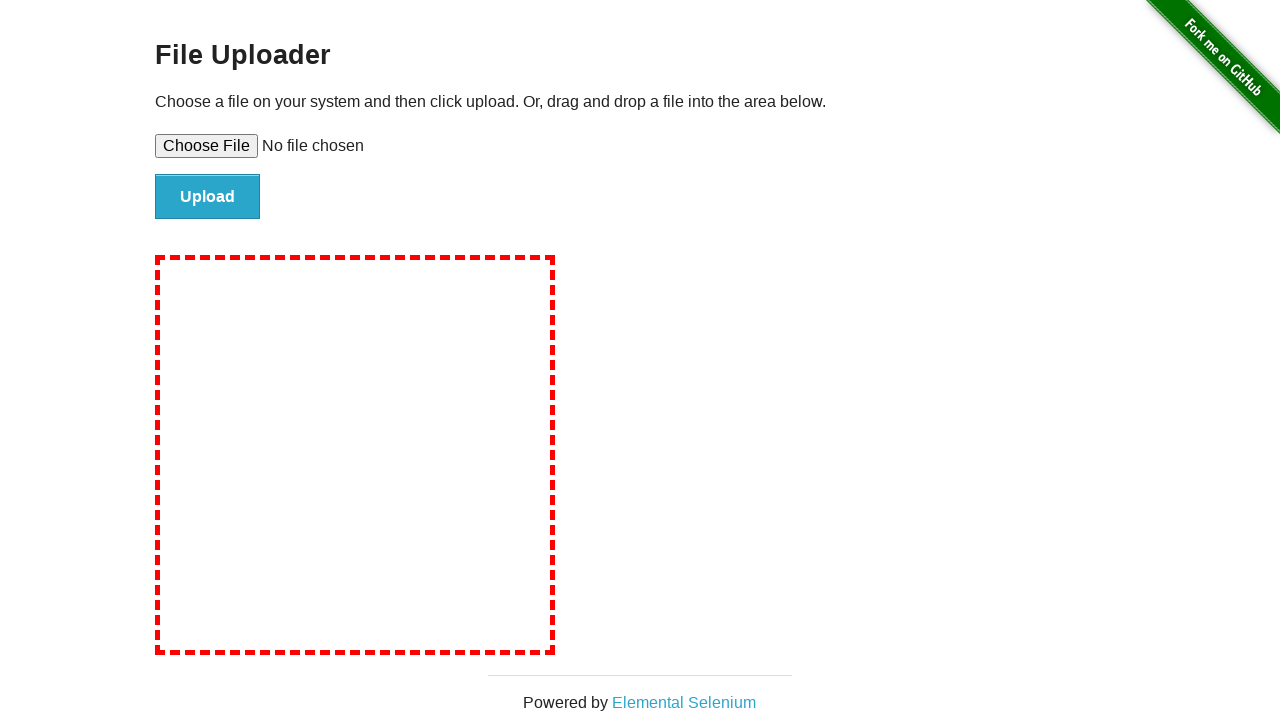

Created temporary test file for upload
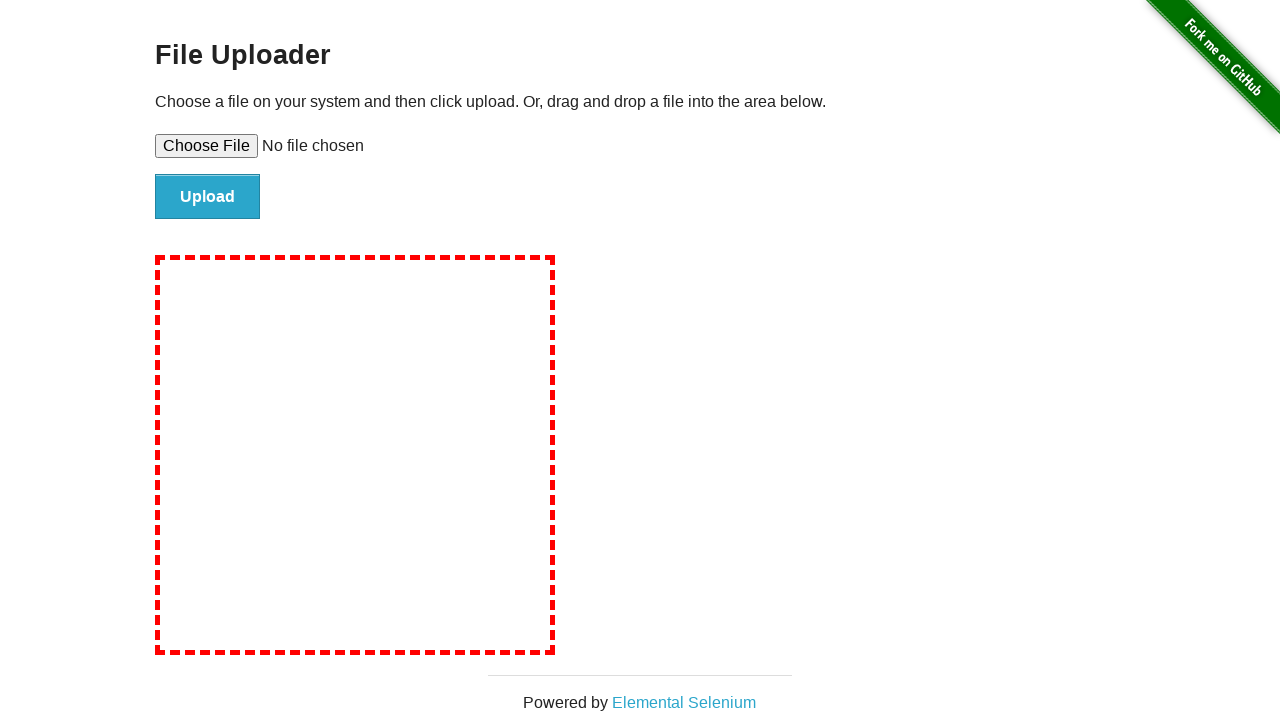

Selected file using the file input element
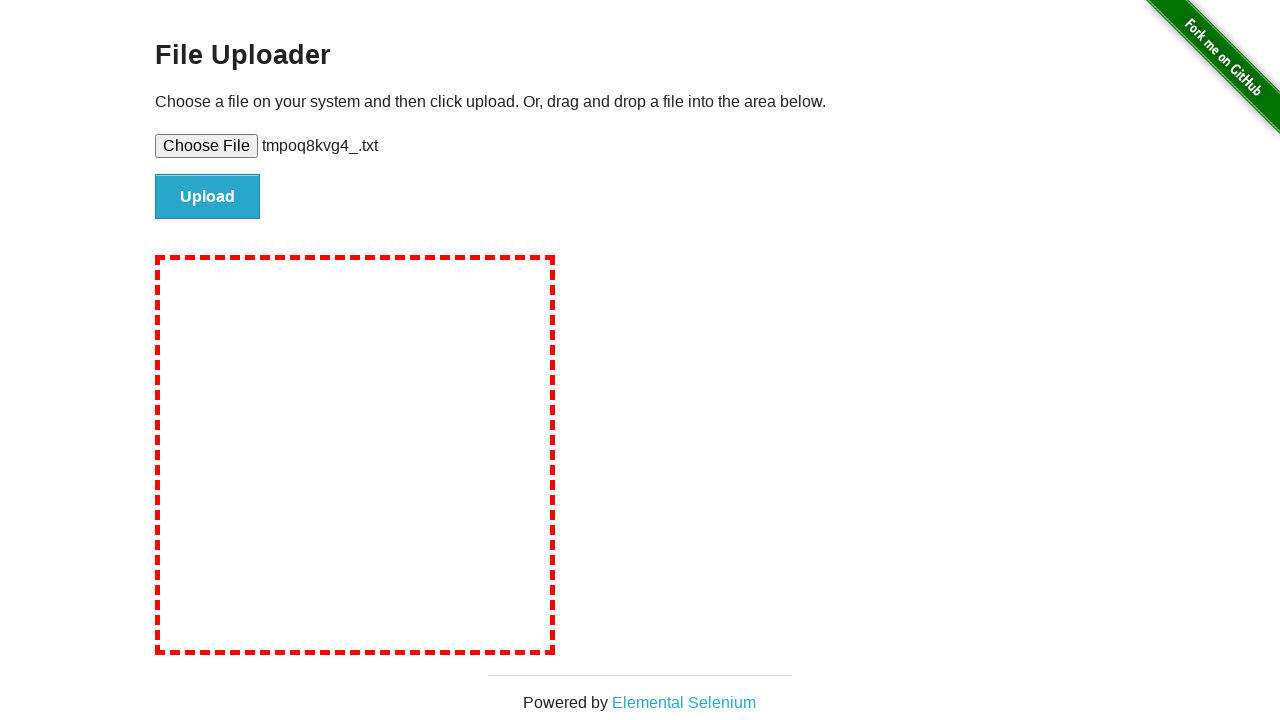

Waited for file selection to complete
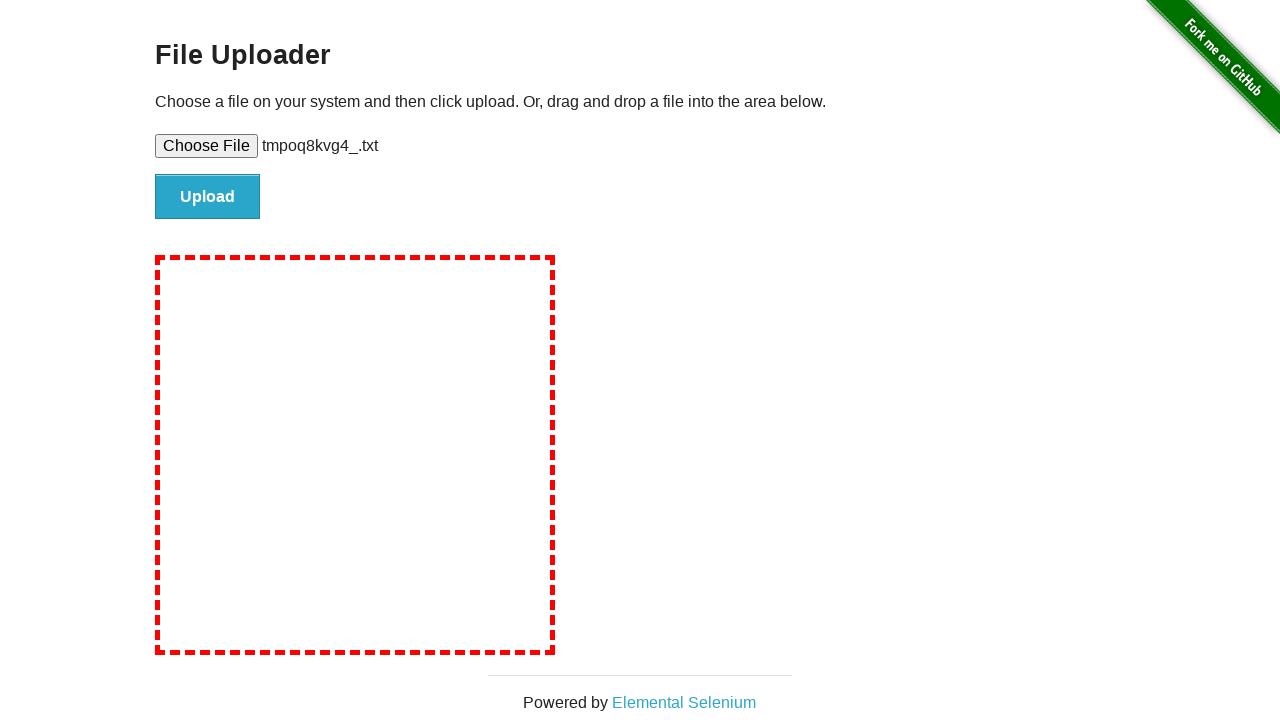

Cleaned up temporary file
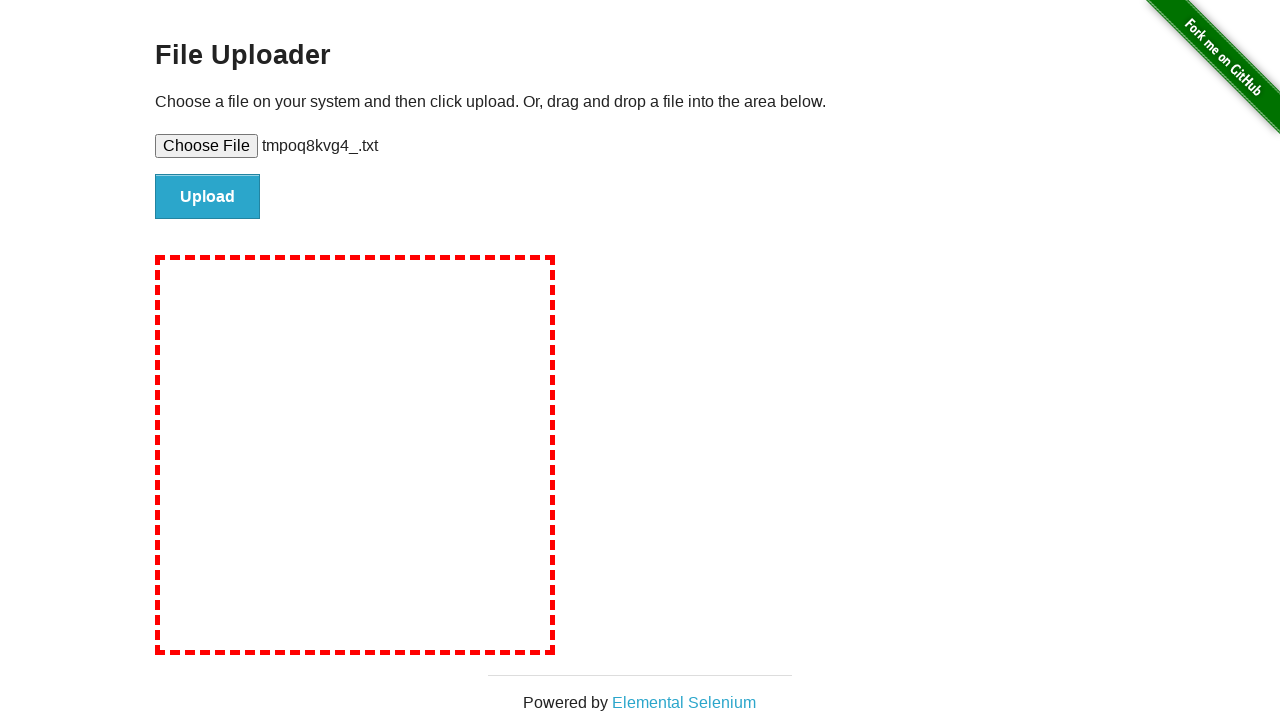

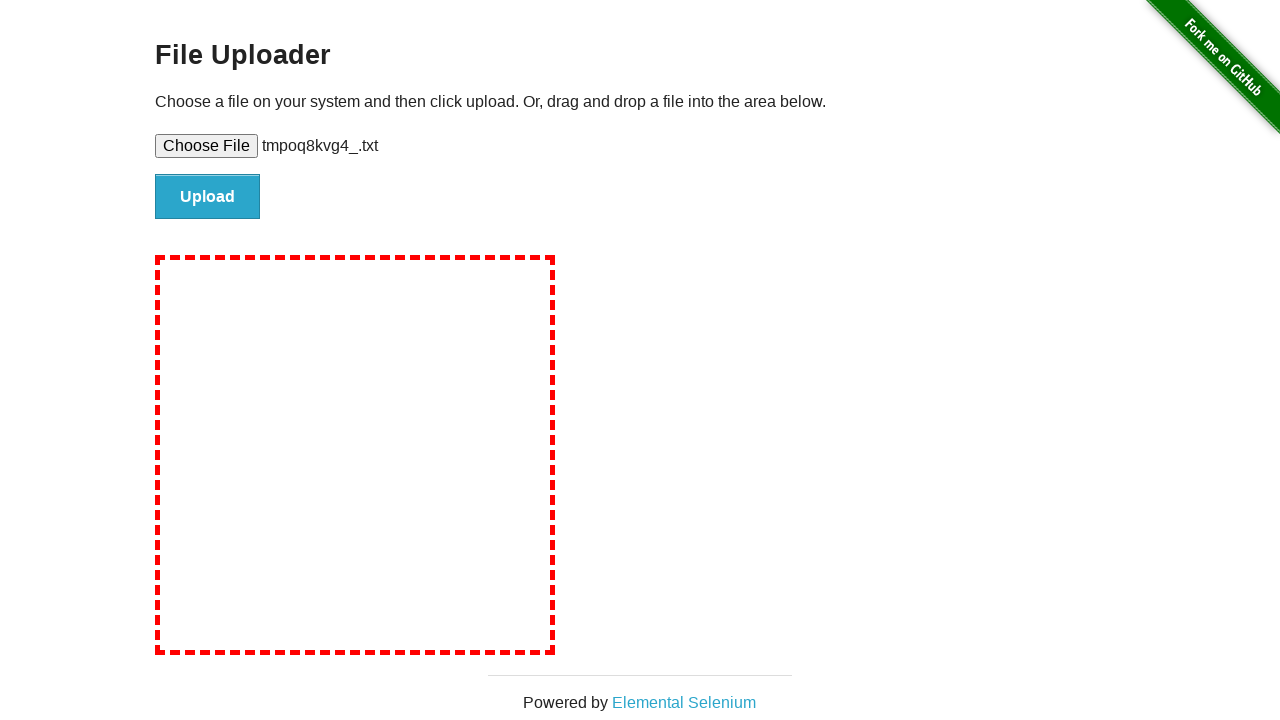